Tests dropdown element interaction by navigating to a dropdown page and clicking on the dropdown element

Starting URL: http://the-internet.herokuapp.com/dropdown

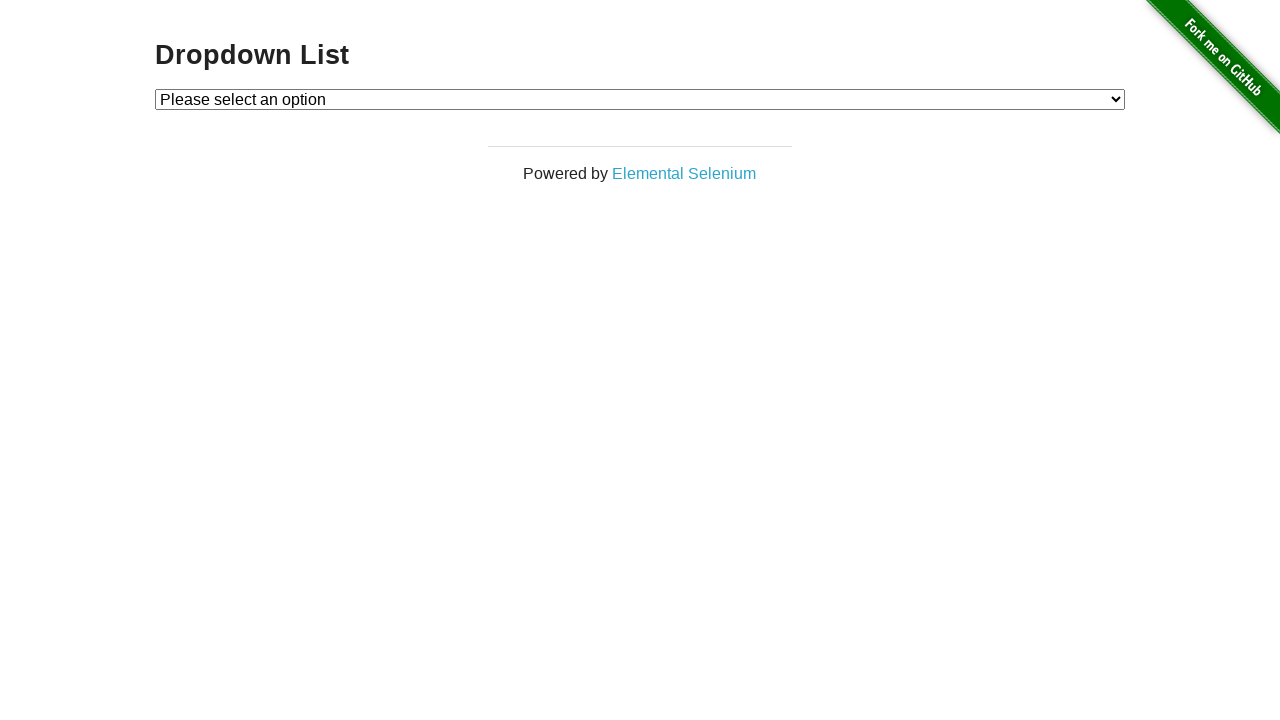

Navigated to dropdown page at http://the-internet.herokuapp.com/dropdown
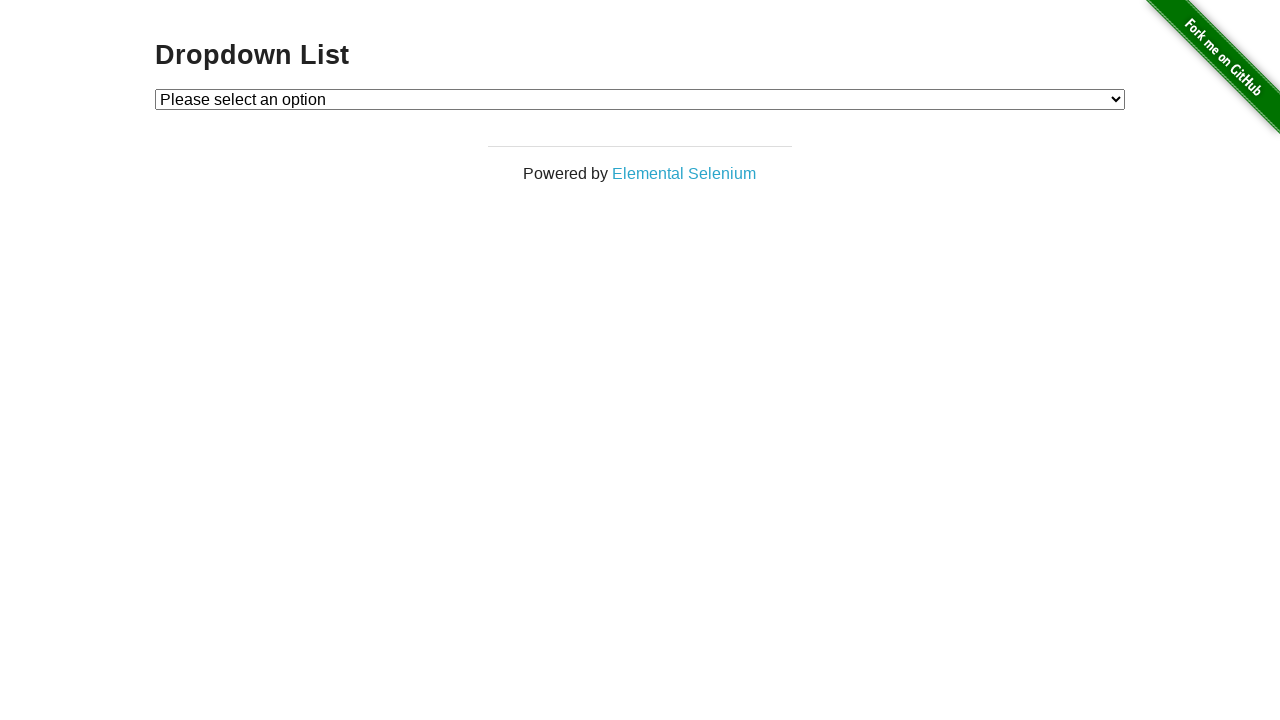

Clicked on the dropdown element at (640, 99) on #dropdown
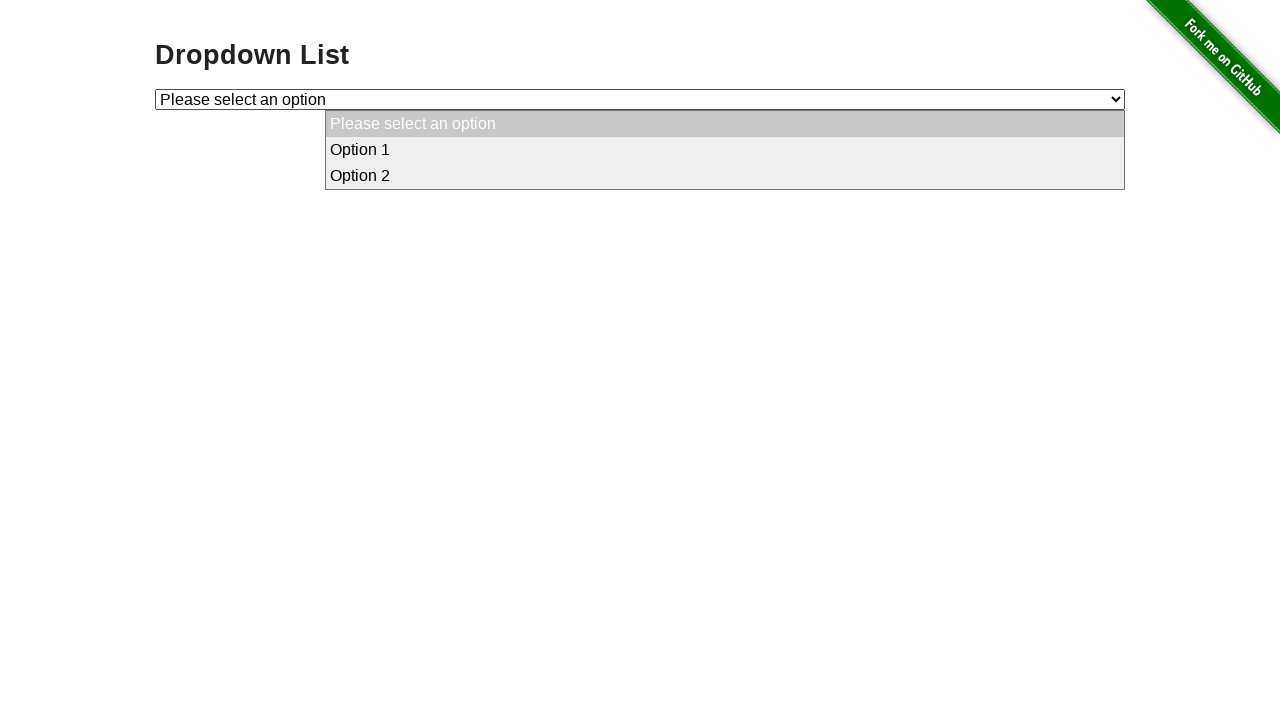

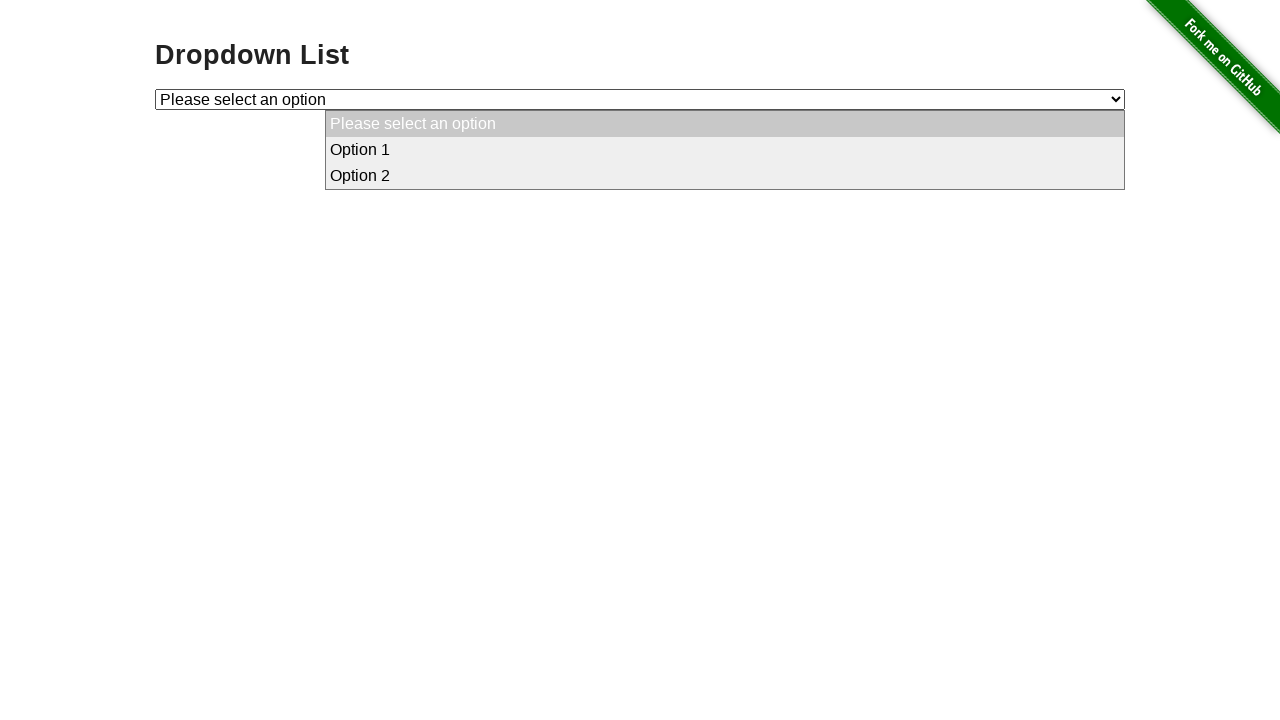